Navigates to an LMS website, clicks on the "All Courses" menu item, and verifies that course listings are displayed on the page.

Starting URL: https://alchemy.hguy.co/lms

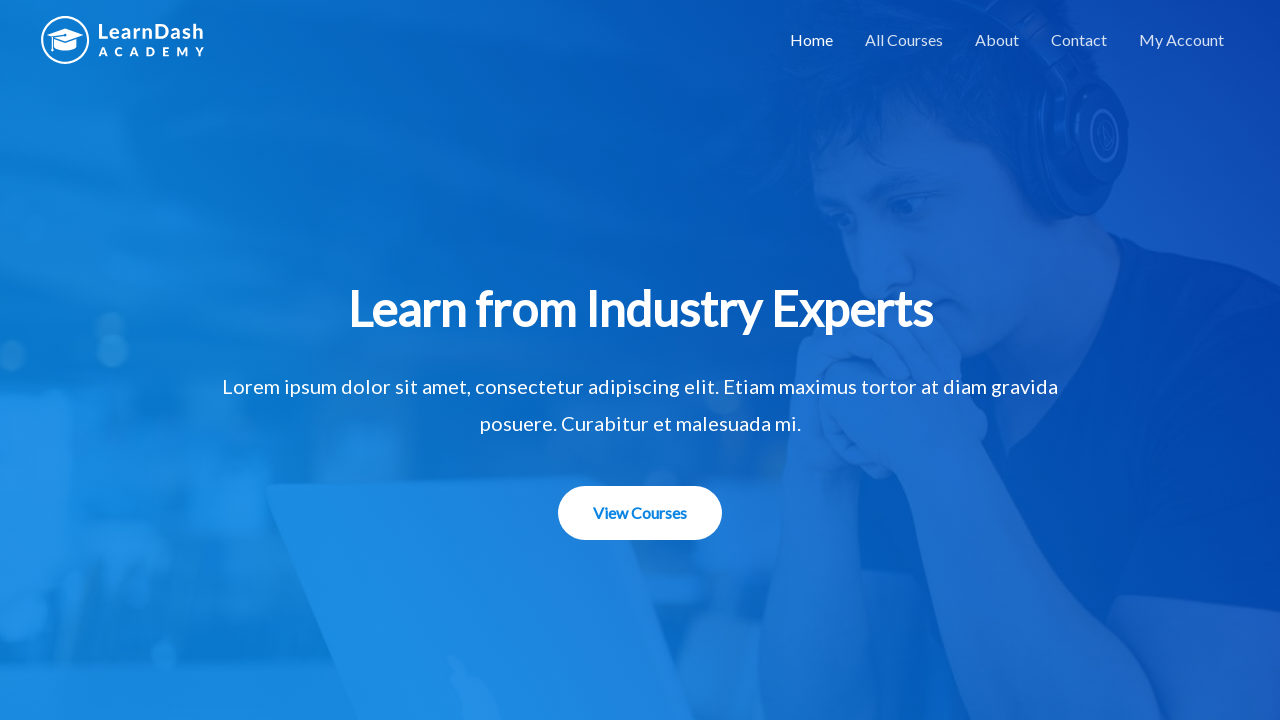

Clicked on 'All Courses' menu item at (904, 40) on li#menu-item-1508 a
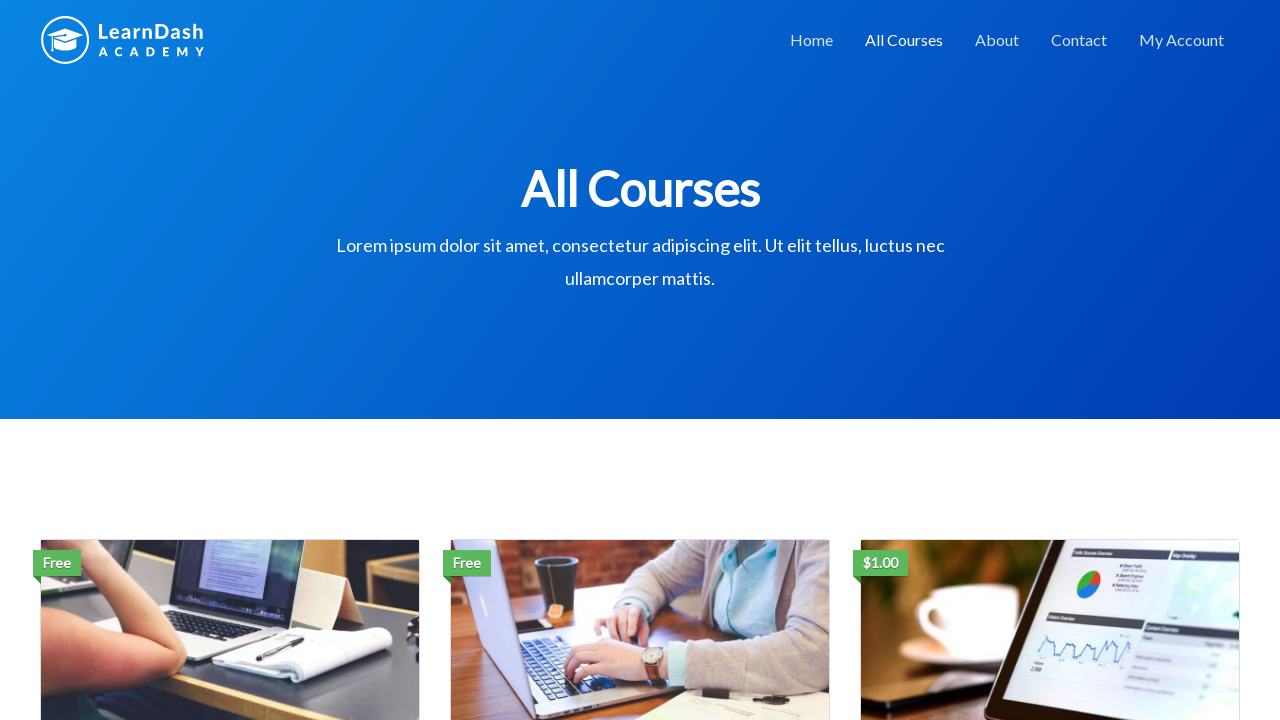

Course listings loaded (h3.entry-title selector found)
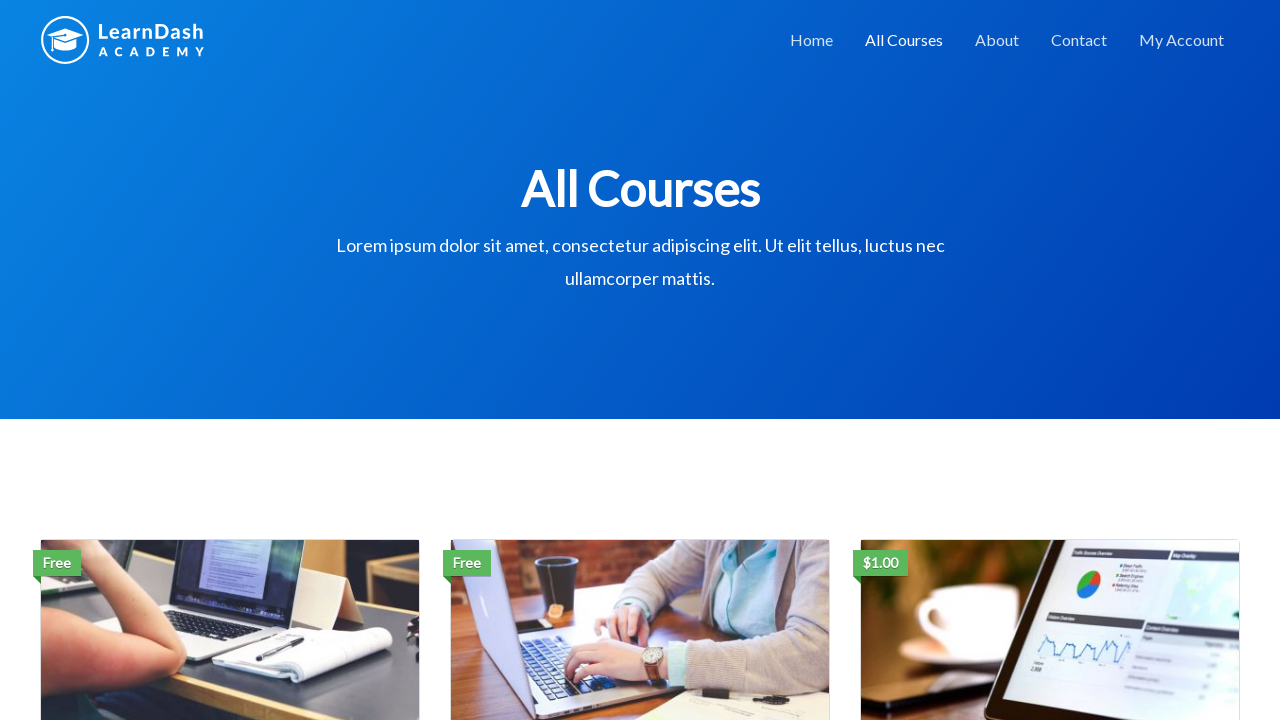

Located course title elements
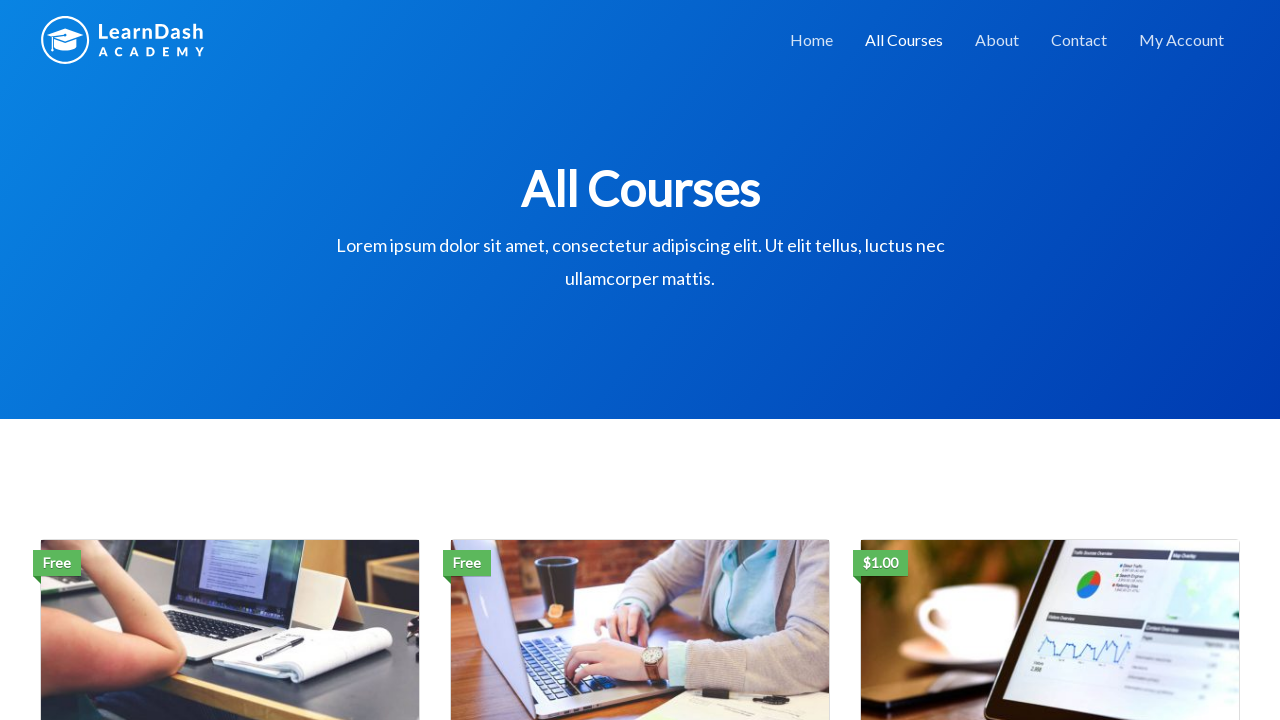

Verified that at least one course is displayed (count > 0)
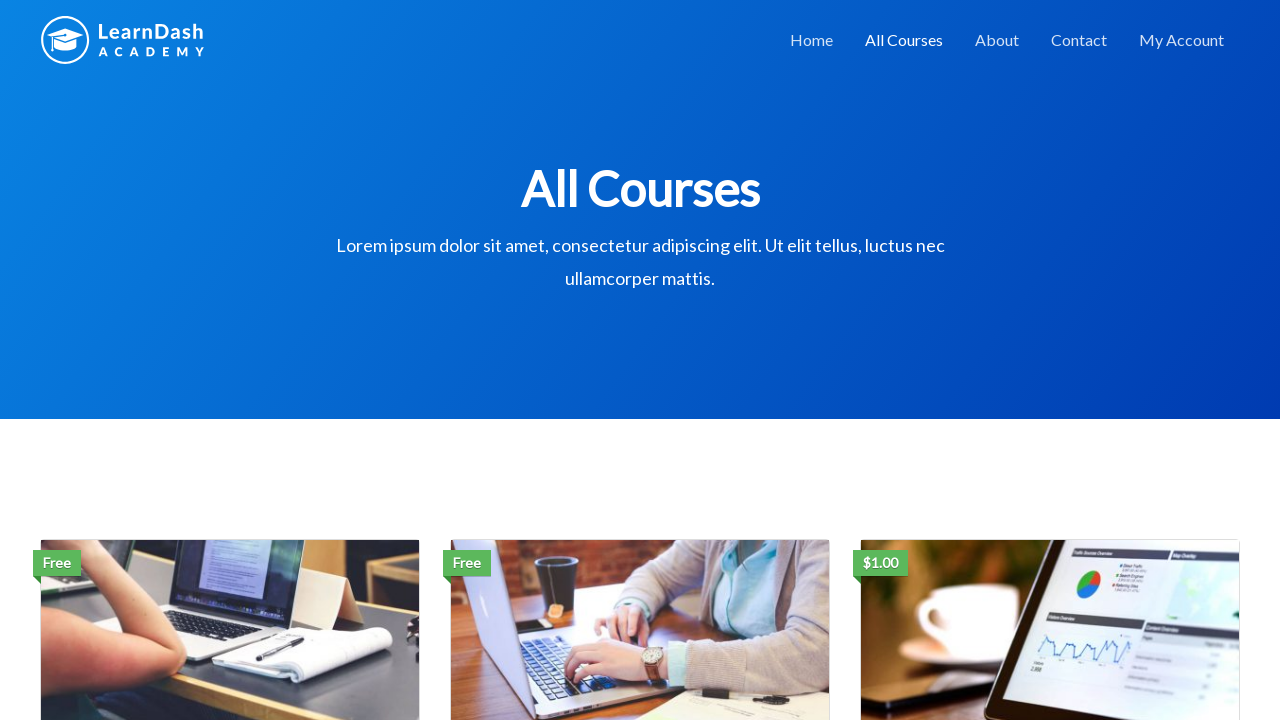

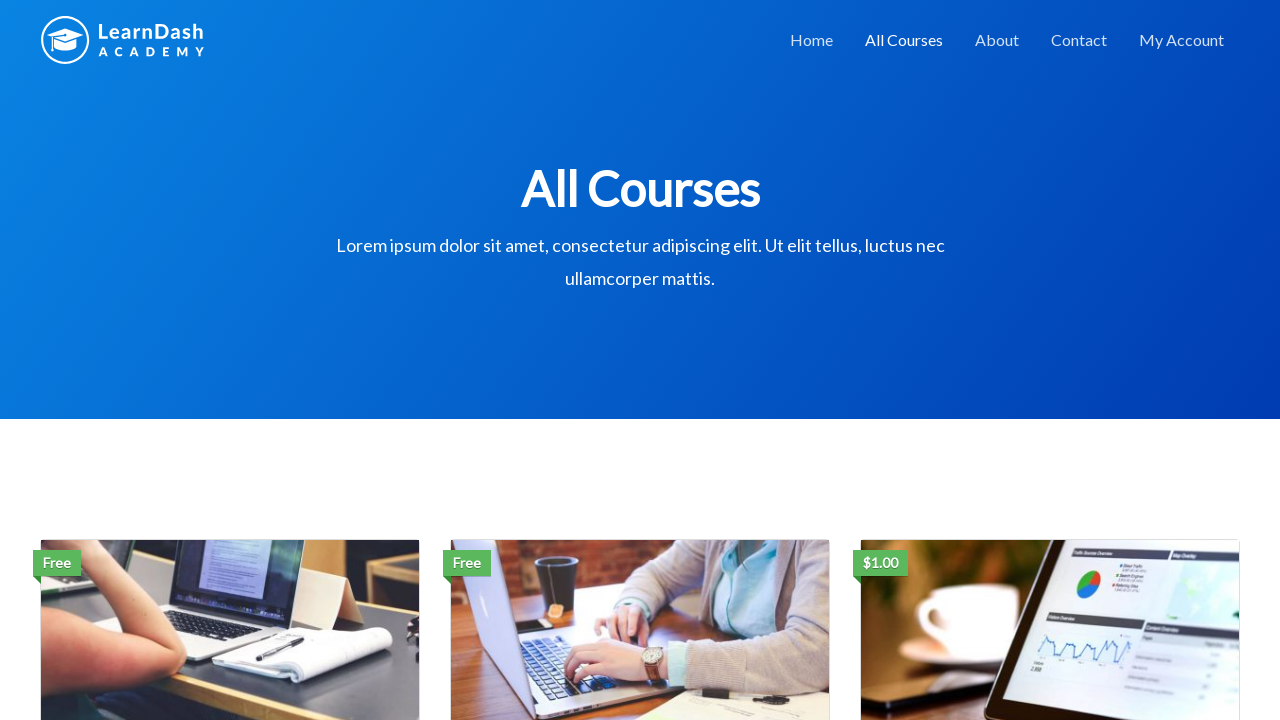